Tests that entering text in an input field and clicking a button updates the button's text to match the input value

Starting URL: http://uitestingplayground.com/textinput

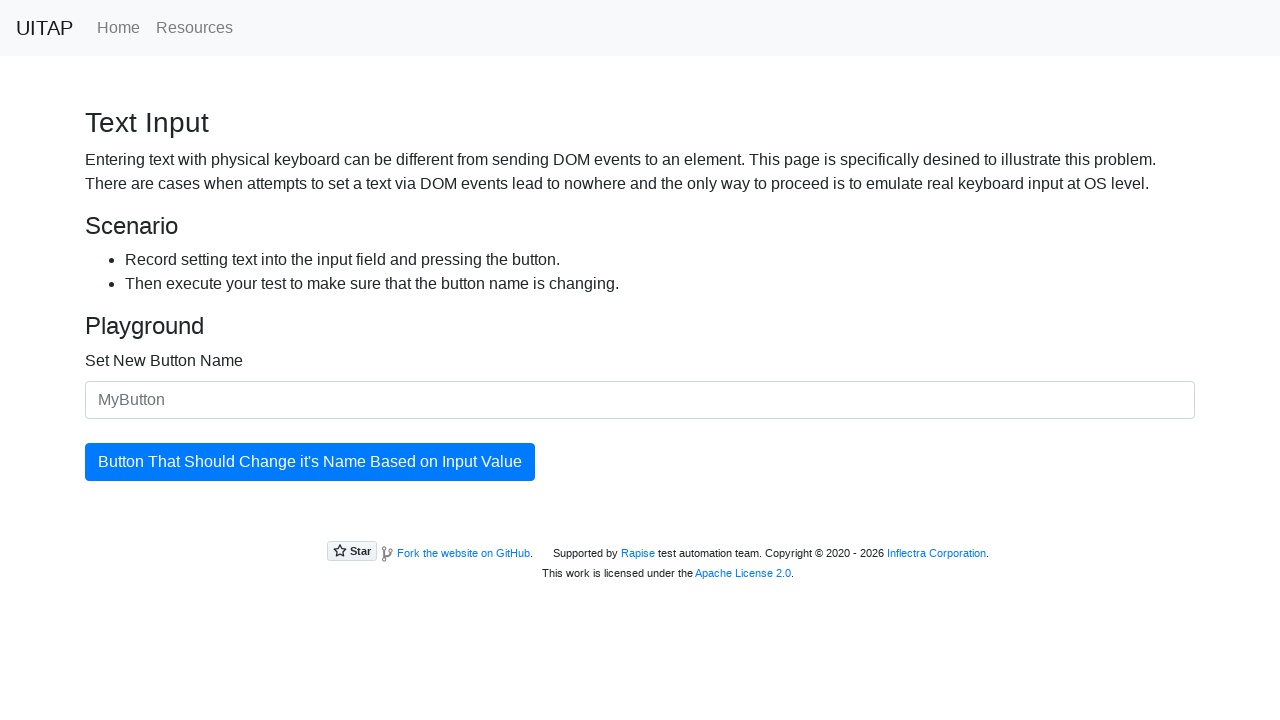

Filled input field with 'SkyPro' on #newButtonName
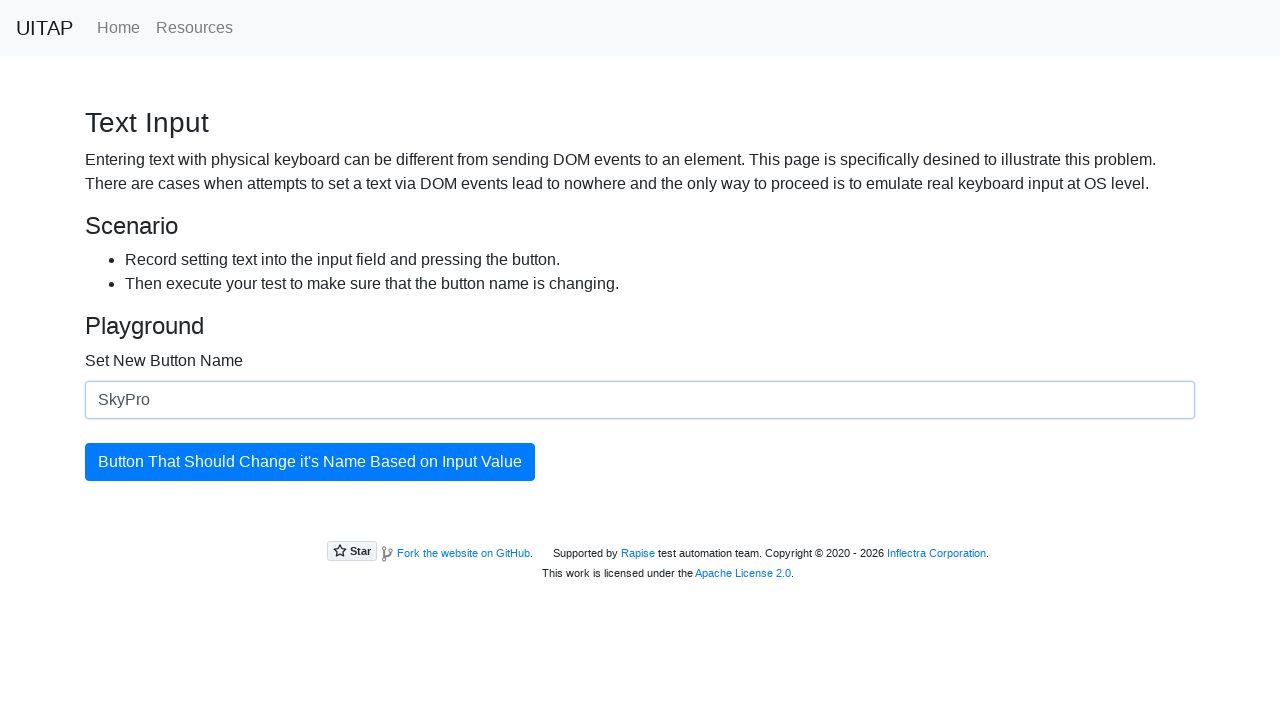

Clicked the button to update its text at (310, 462) on #updatingButton
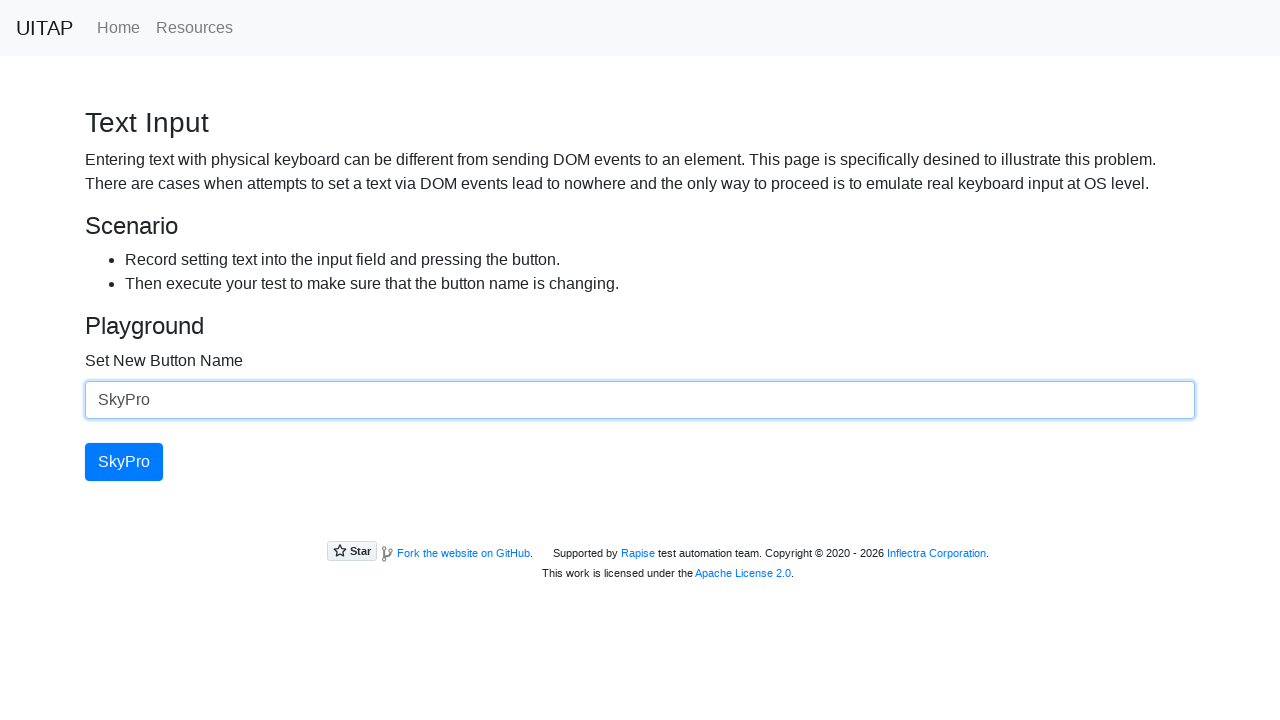

Verified button text changed to 'SkyPro'
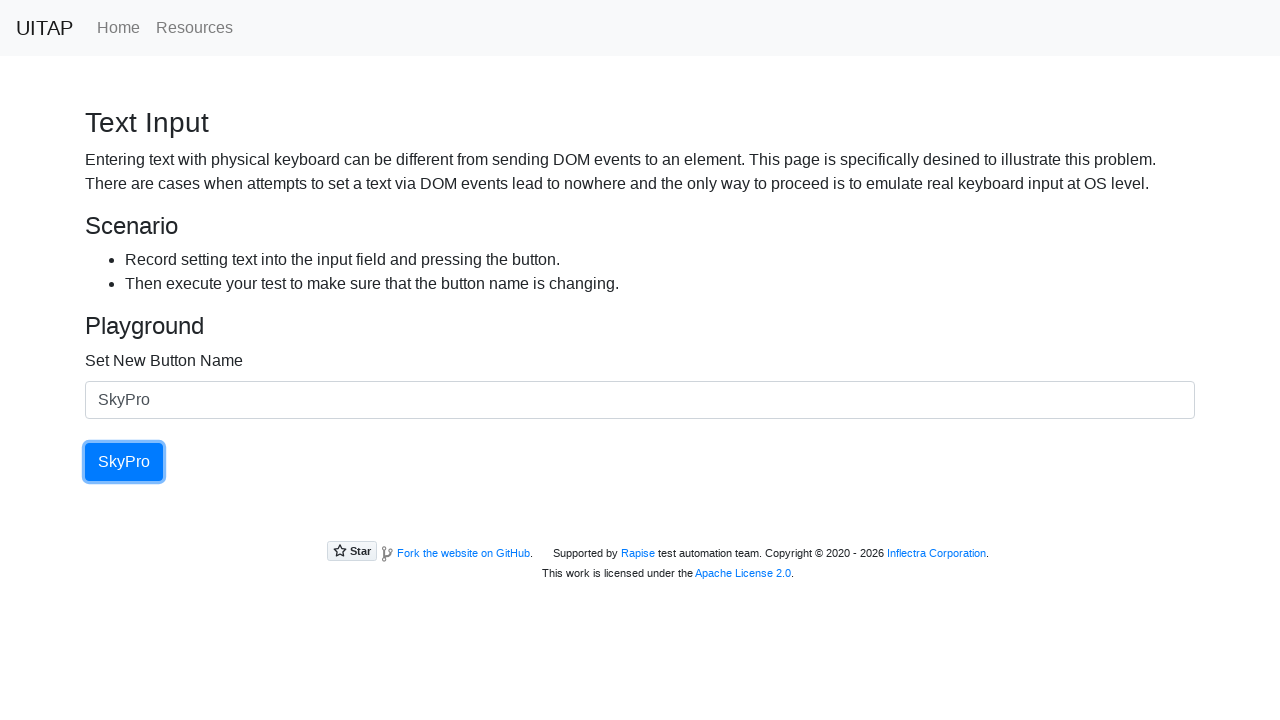

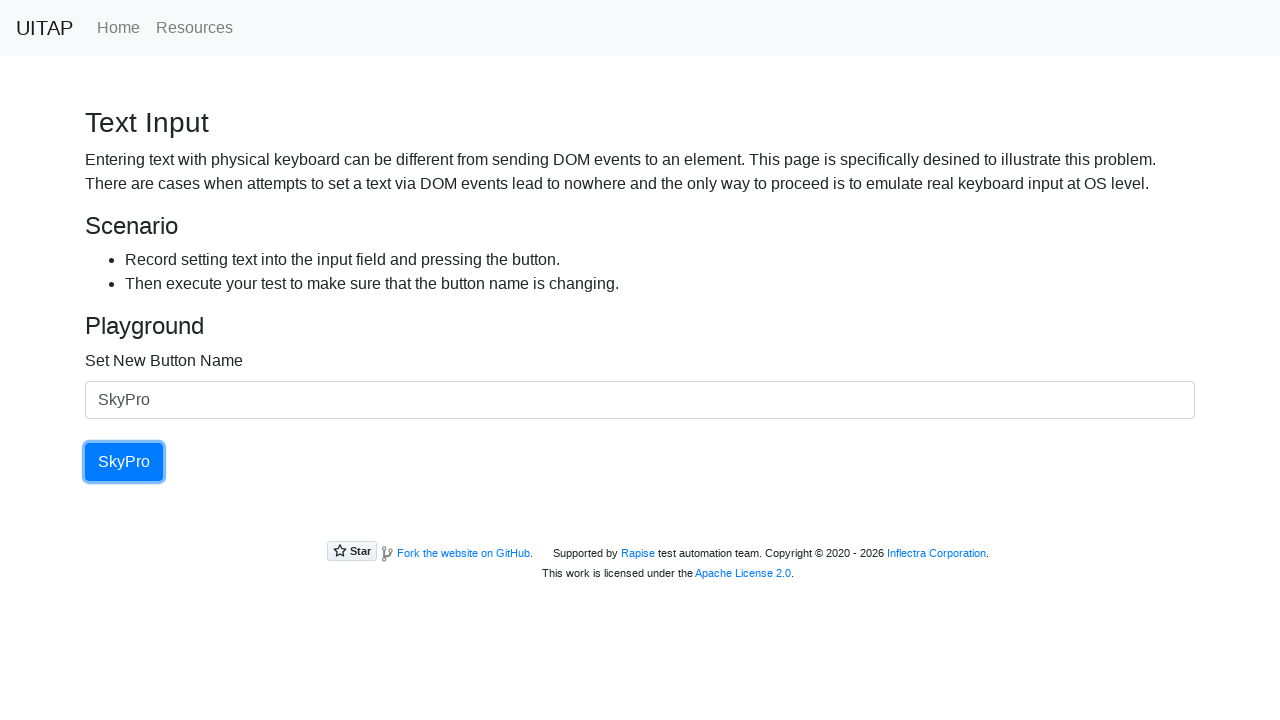